Tests dropdown selection functionality by selecting options using different methods (index, value, and visible text)

Starting URL: https://demoqa.com/select-menu

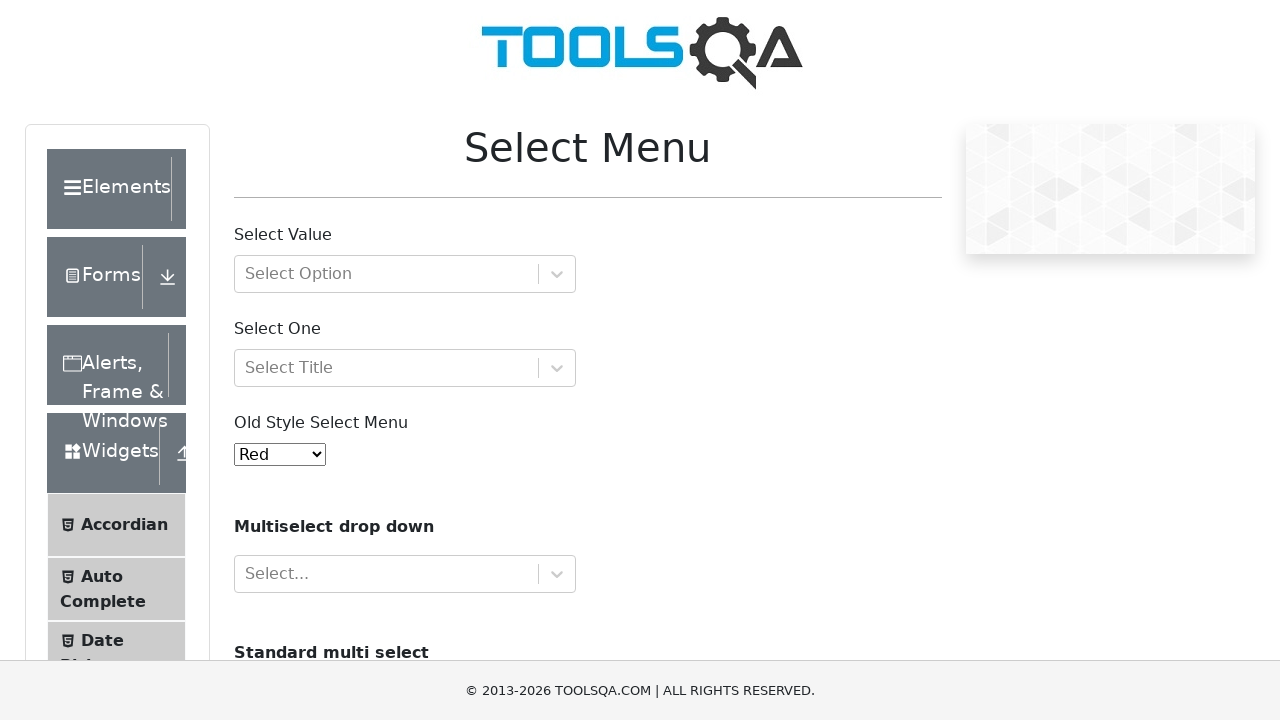

Located dropdown element with id 'oldSelectMenu'
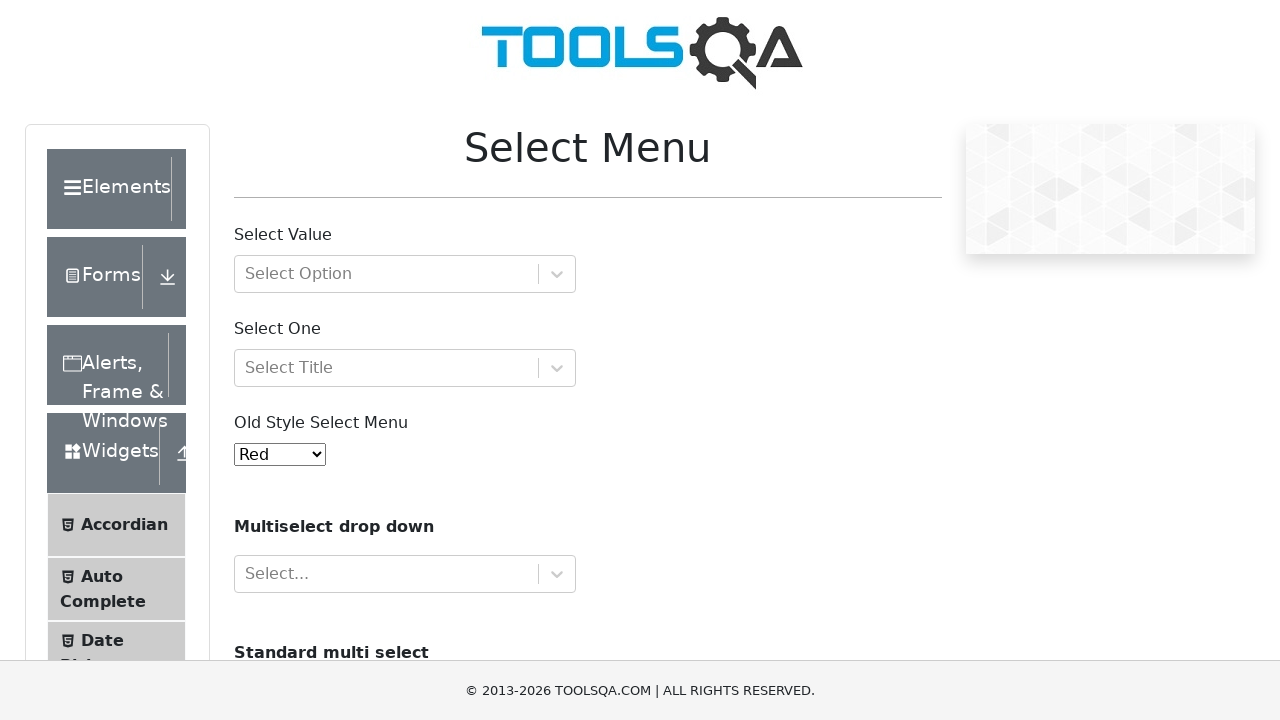

Selected dropdown option by index 2 (3rd option) on #oldSelectMenu
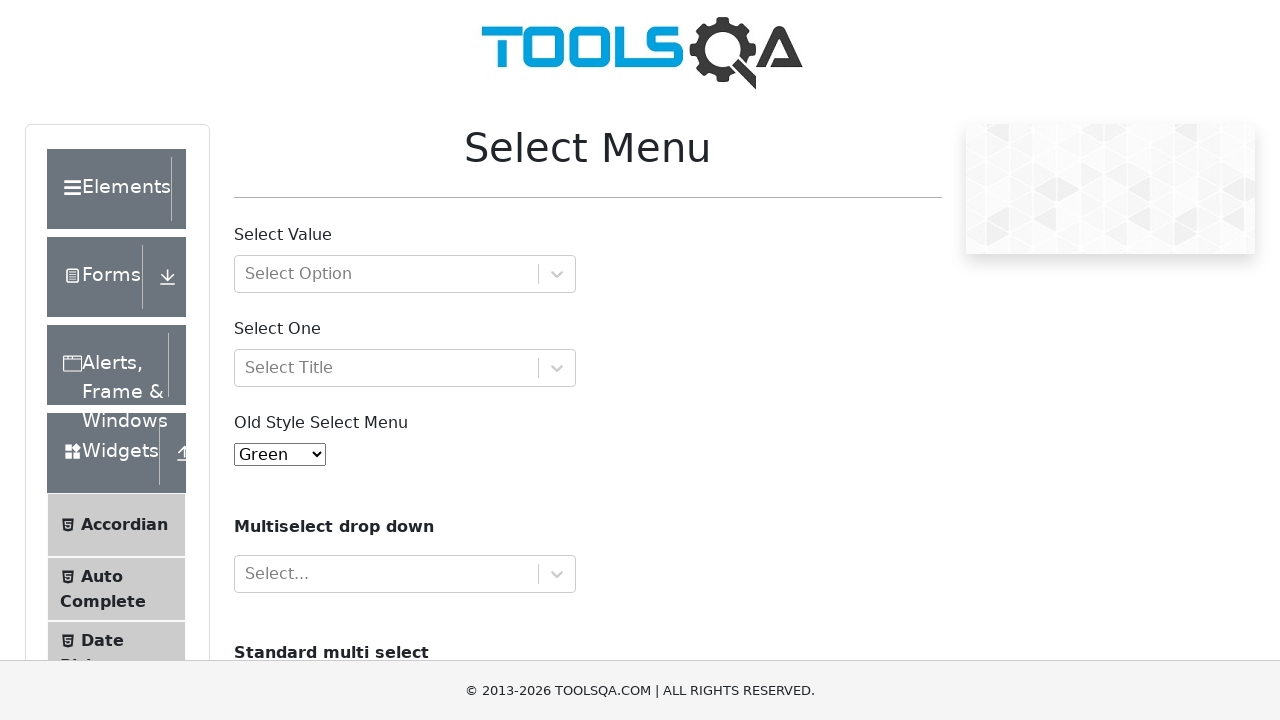

Selected dropdown option by value '5' on #oldSelectMenu
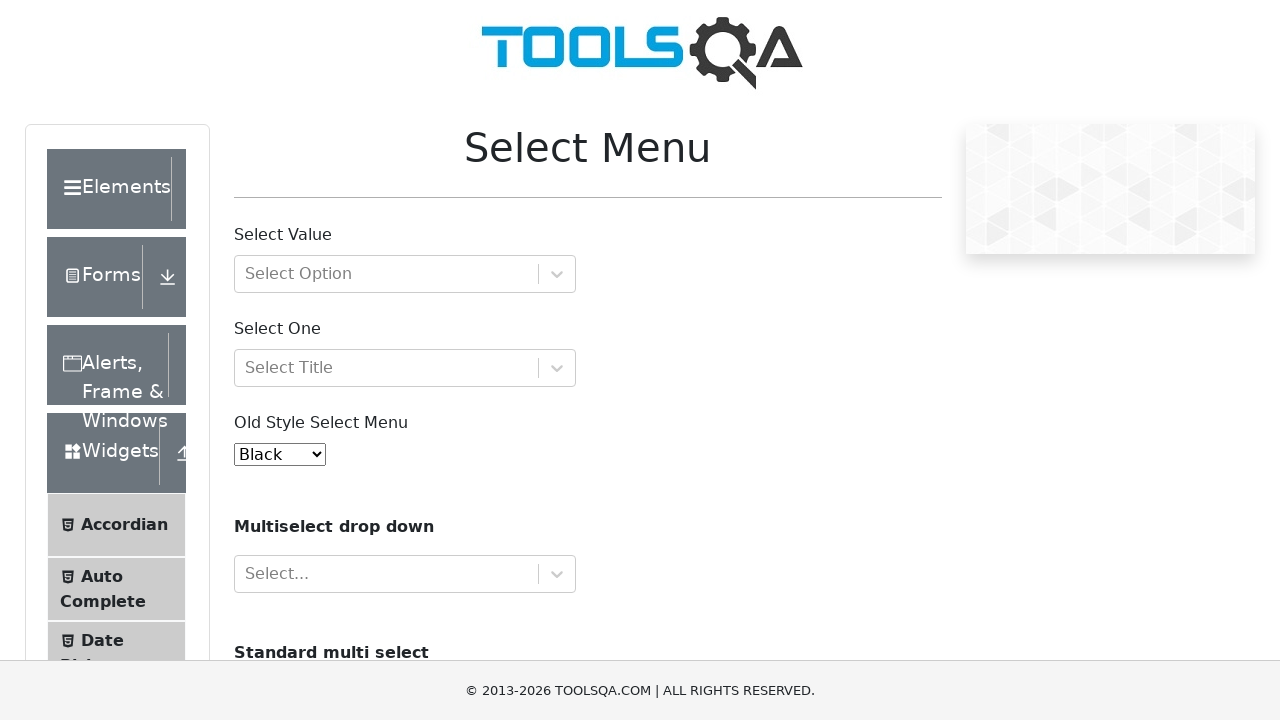

Selected dropdown option by visible text 'Aqua' on #oldSelectMenu
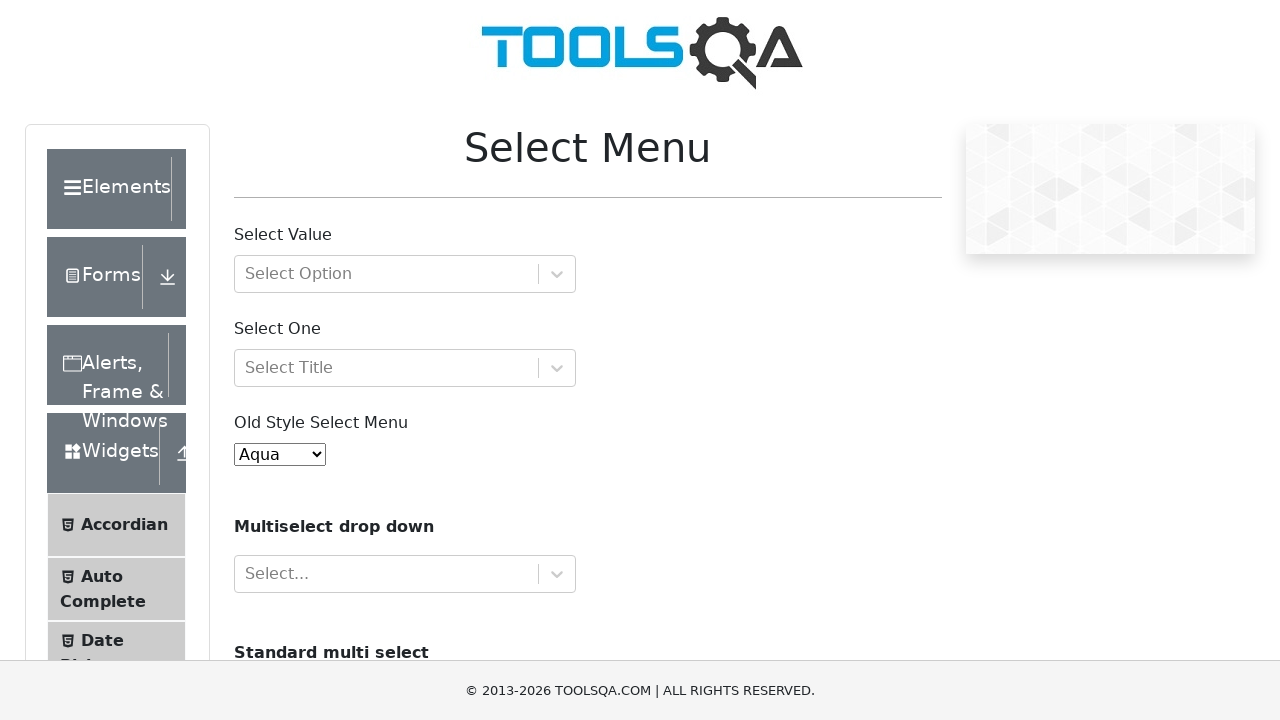

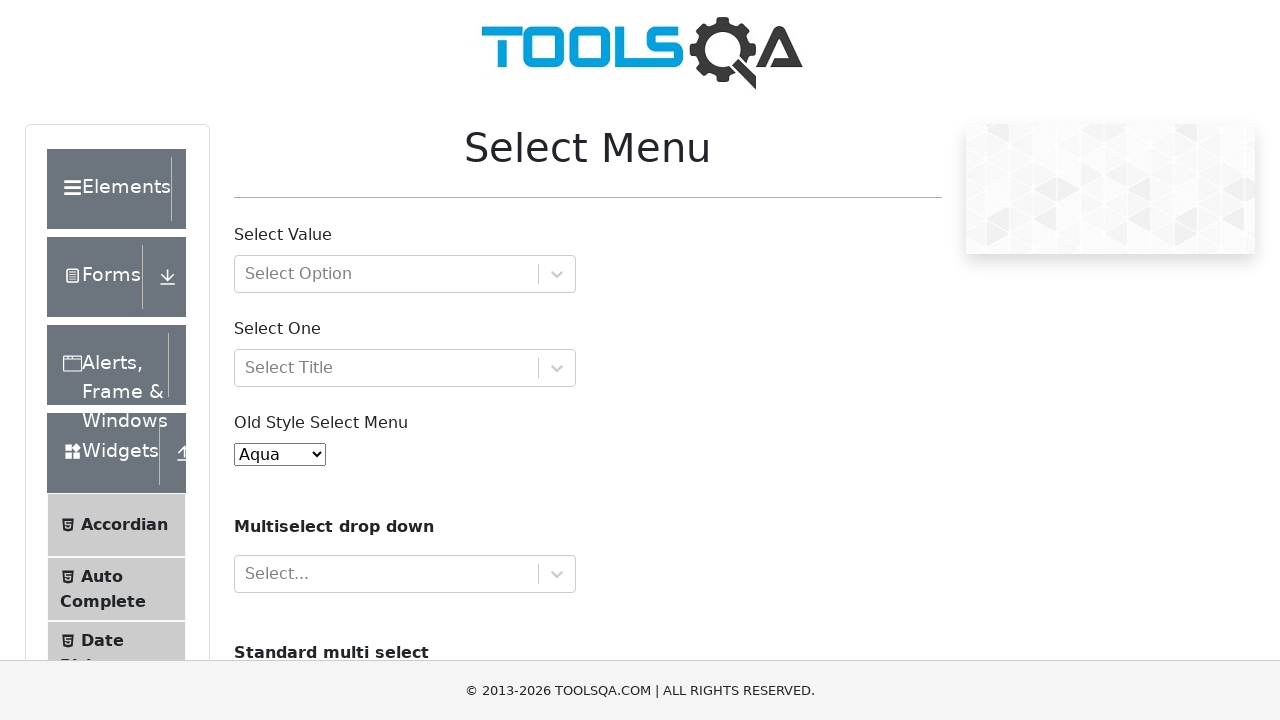